Navigates to the Automation Exercise products page, scrolls down using keyboard presses, and waits for the Polo brand link to become visible.

Starting URL: https://www.automationexercise.com/products

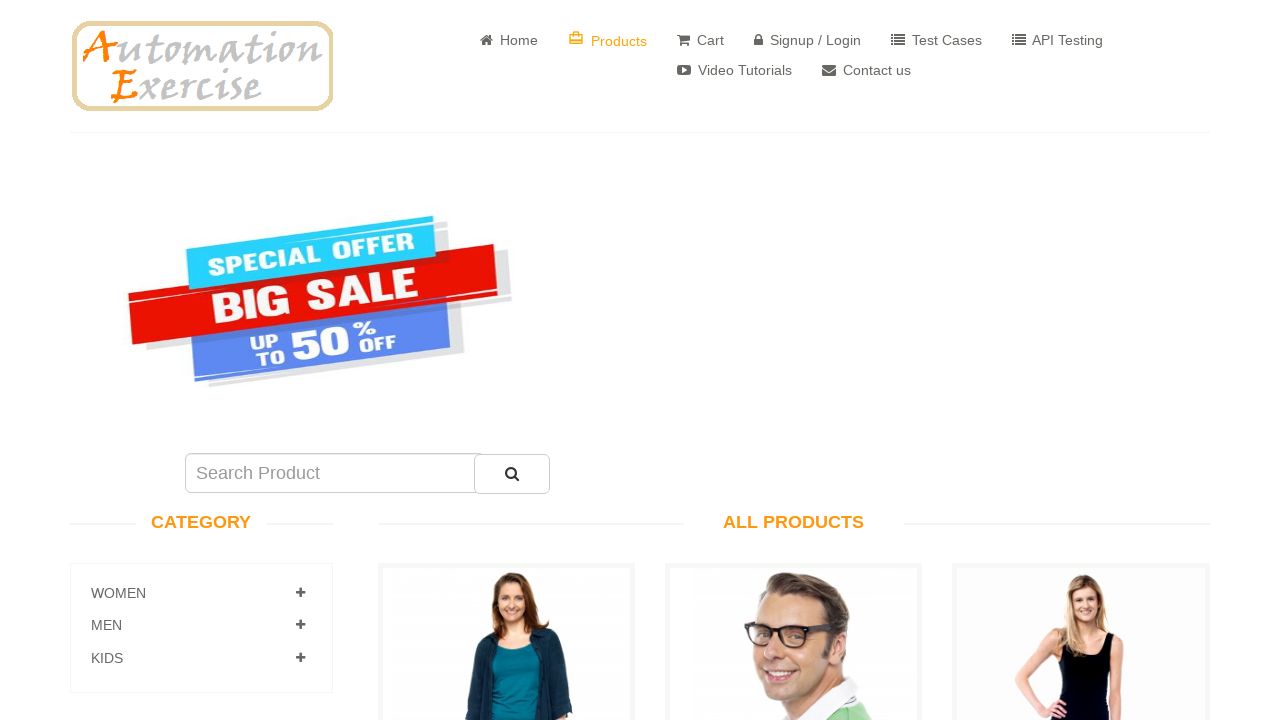

Pressed ArrowDown key to scroll
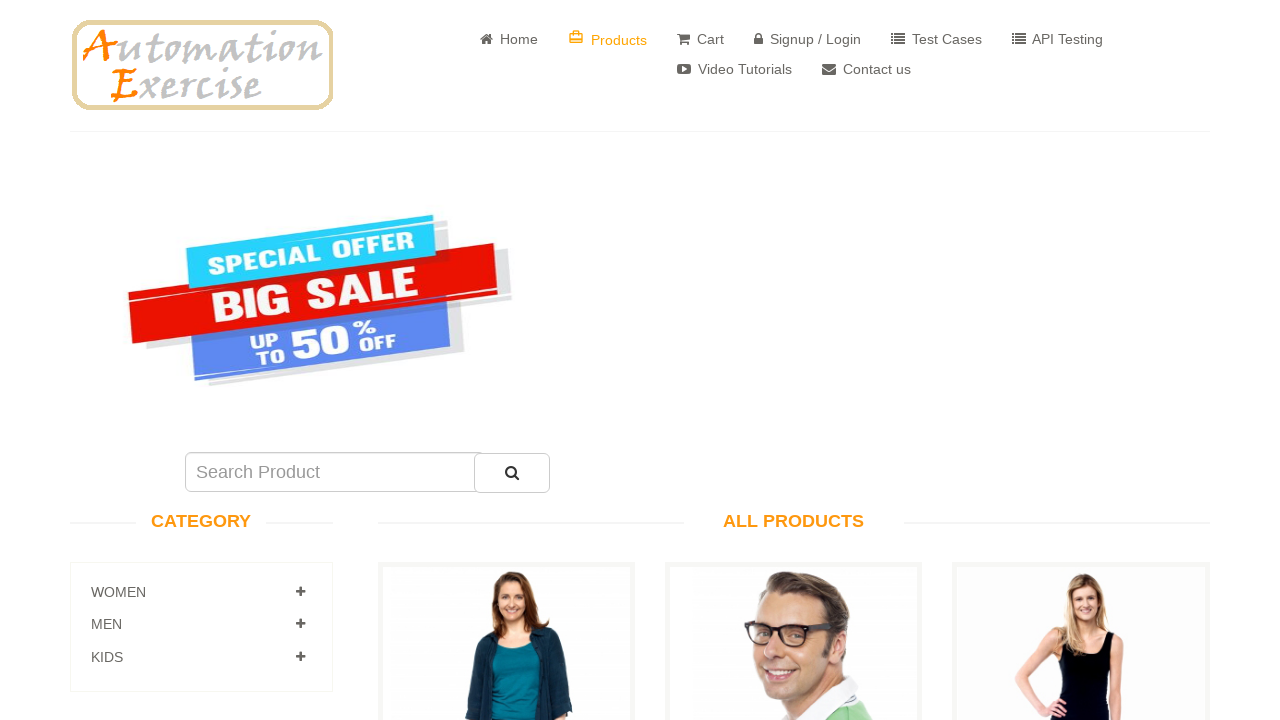

Pressed ArrowDown key to scroll
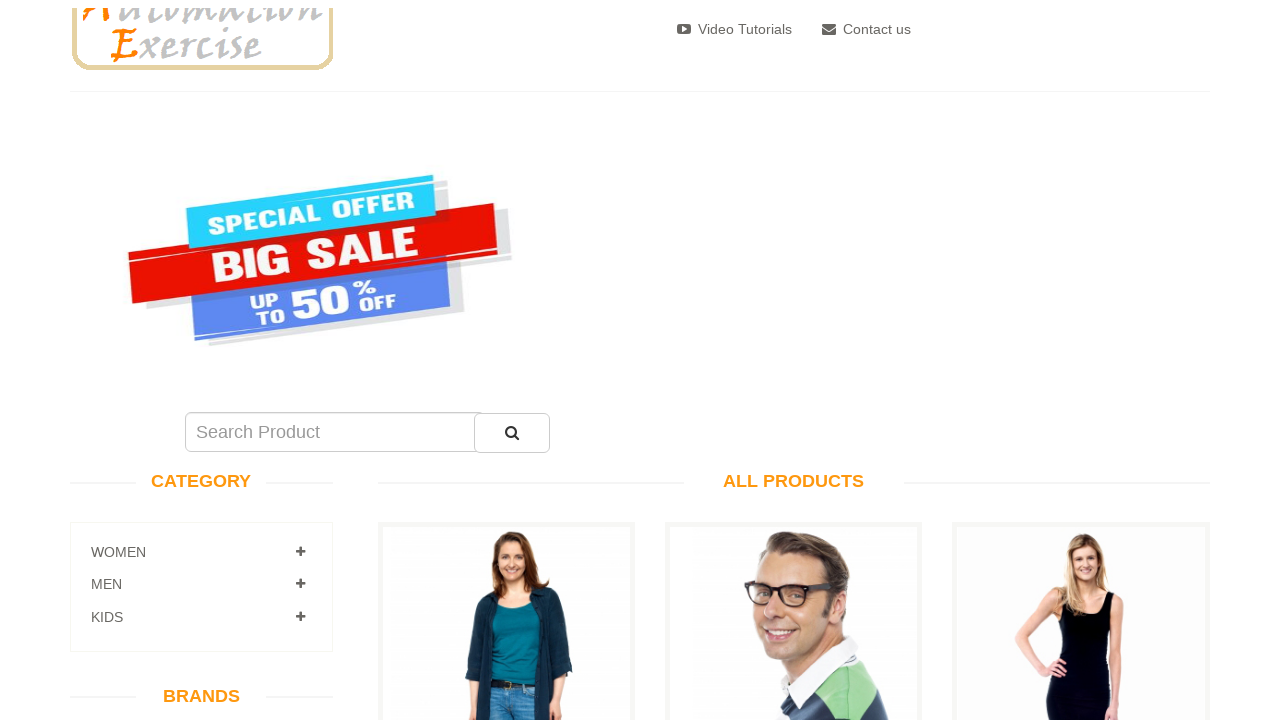

Pressed ArrowDown key to scroll
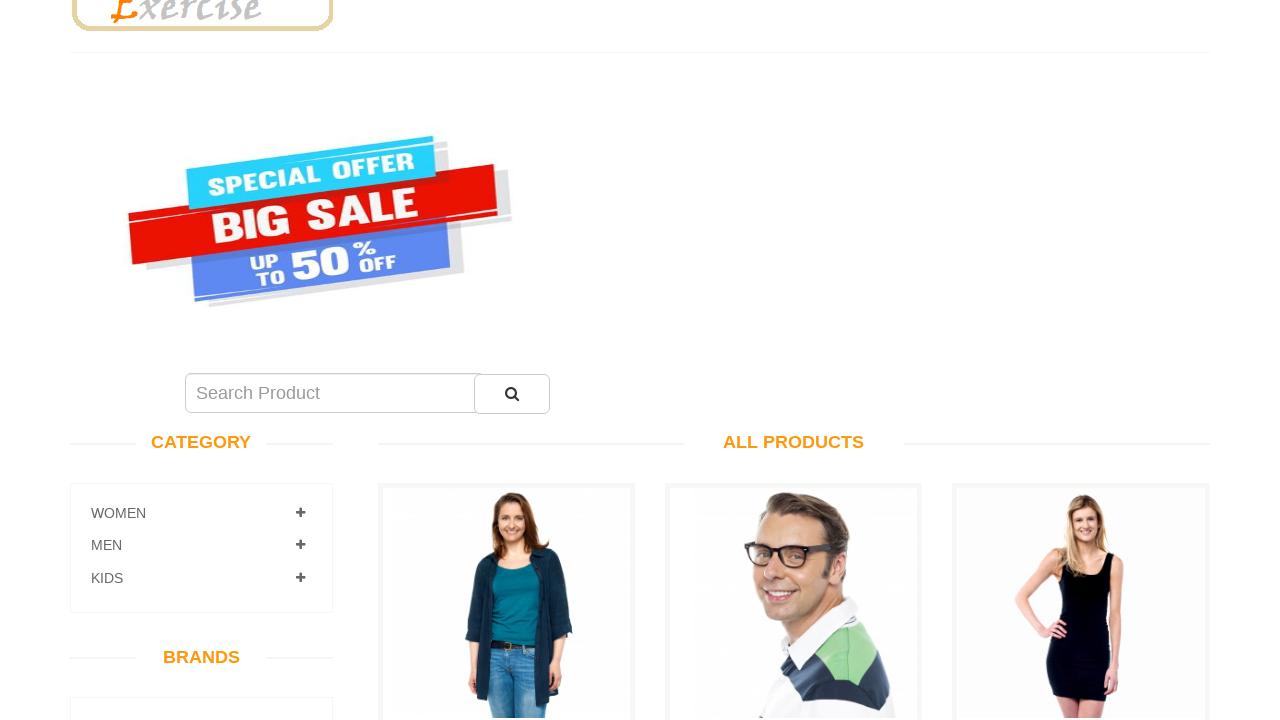

Waited for Polo brand link to become visible
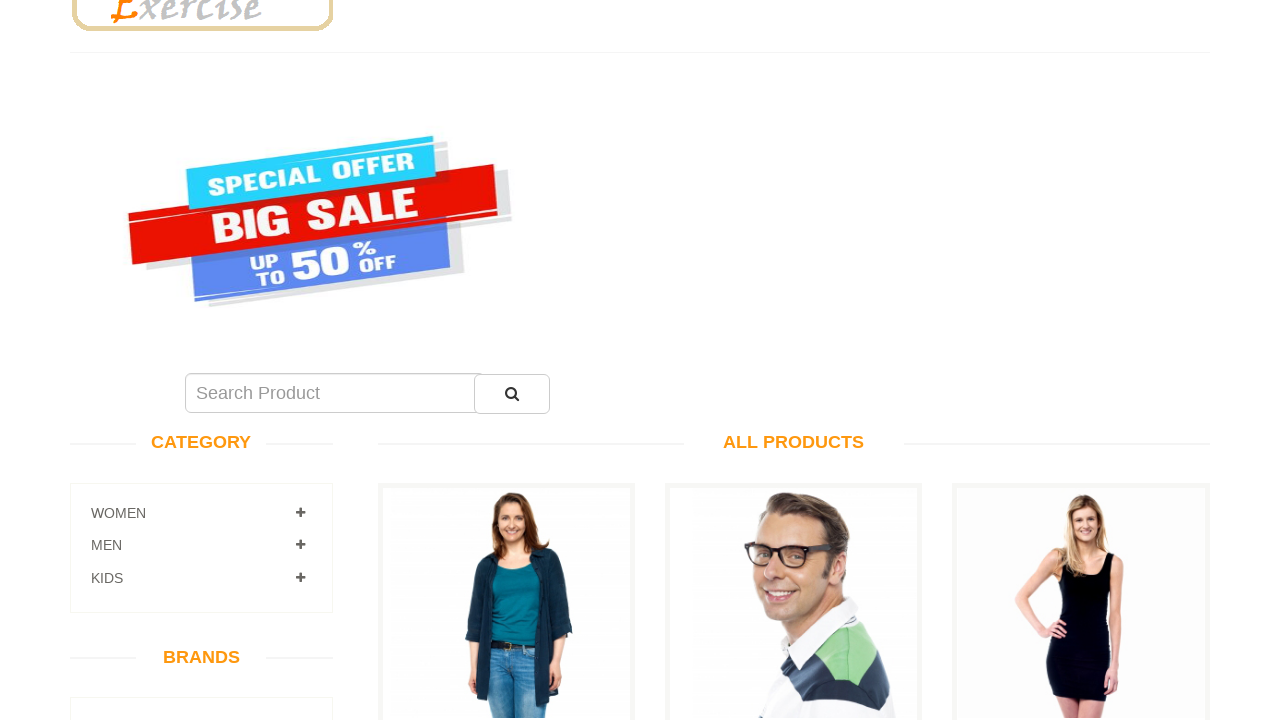

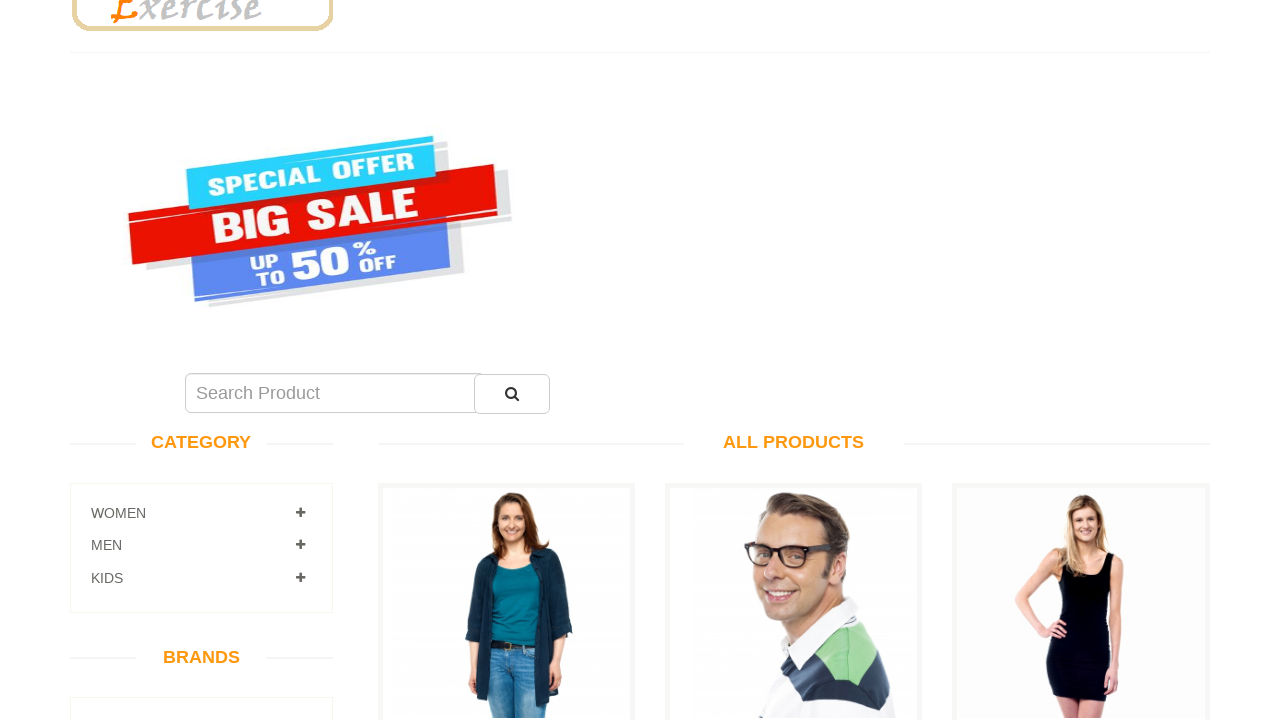